Tests table sorting by clicking the "Due" column header twice to verify descending order sorting

Starting URL: http://the-internet.herokuapp.com/tables

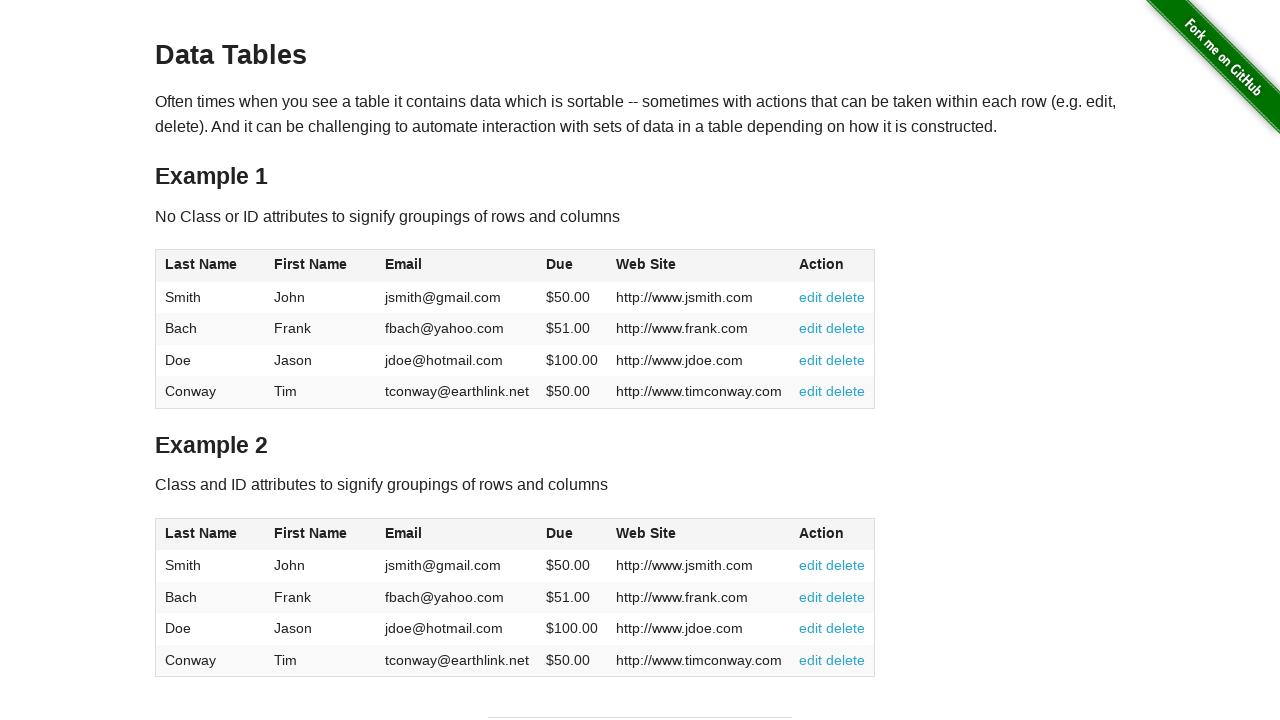

Clicked Due column header first time for ascending sort at (572, 266) on #table1 thead tr th:nth-of-type(4)
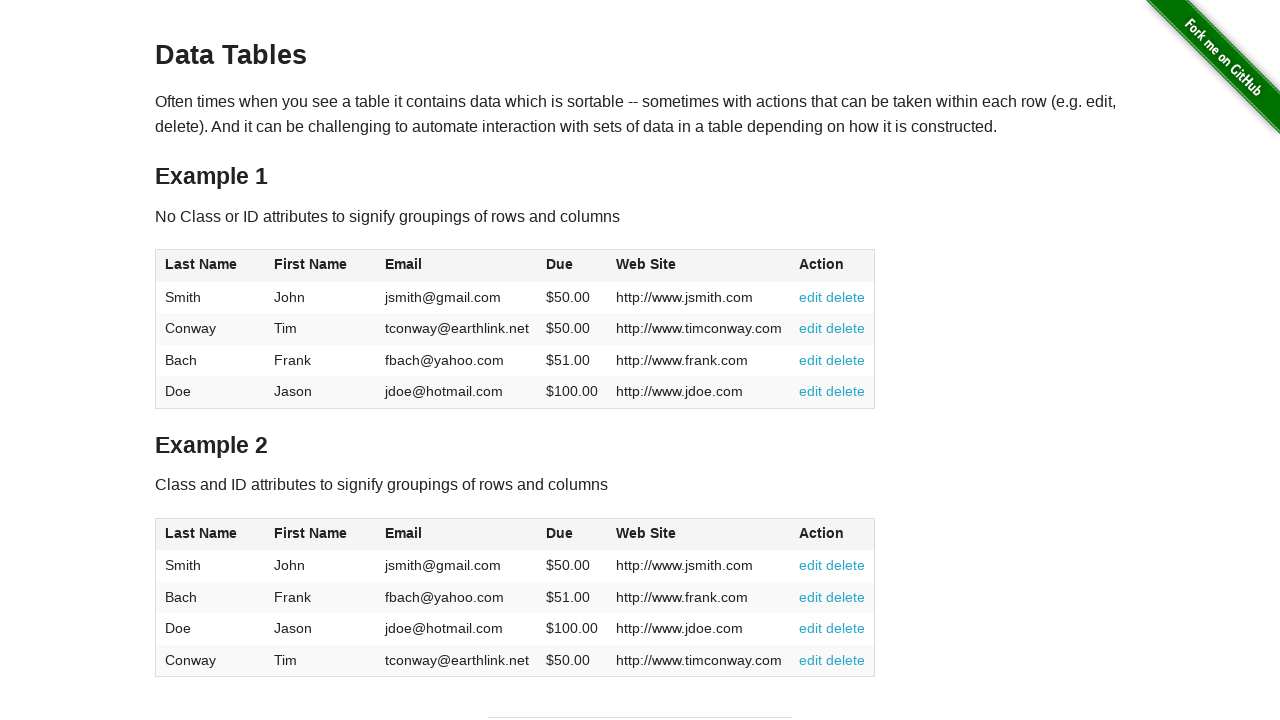

Clicked Due column header second time for descending sort at (572, 266) on #table1 thead tr th:nth-of-type(4)
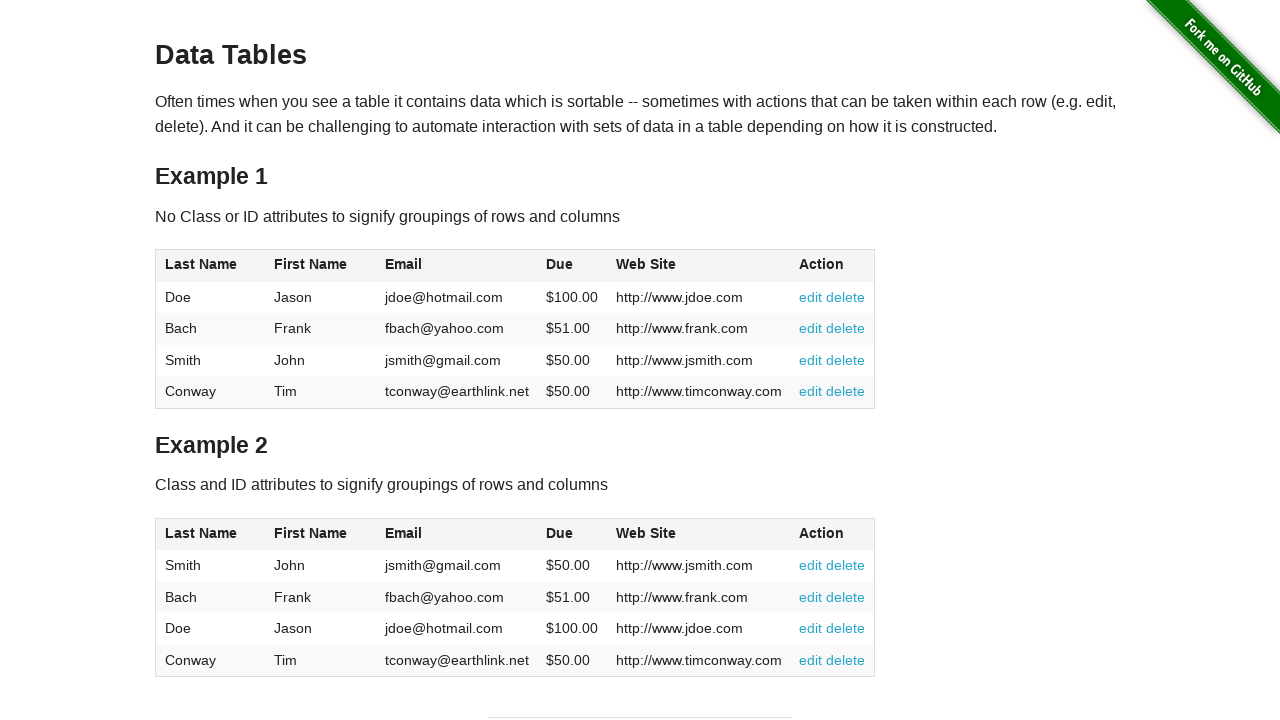

Table data loaded and verified in descending order
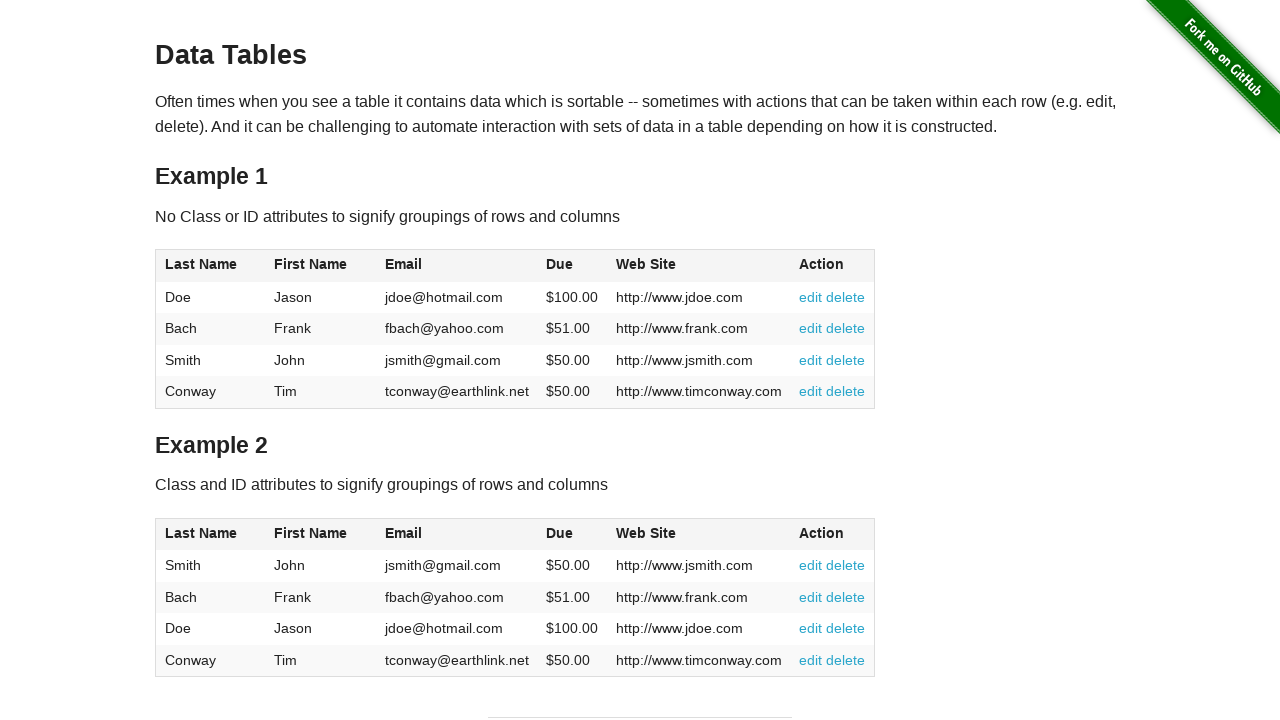

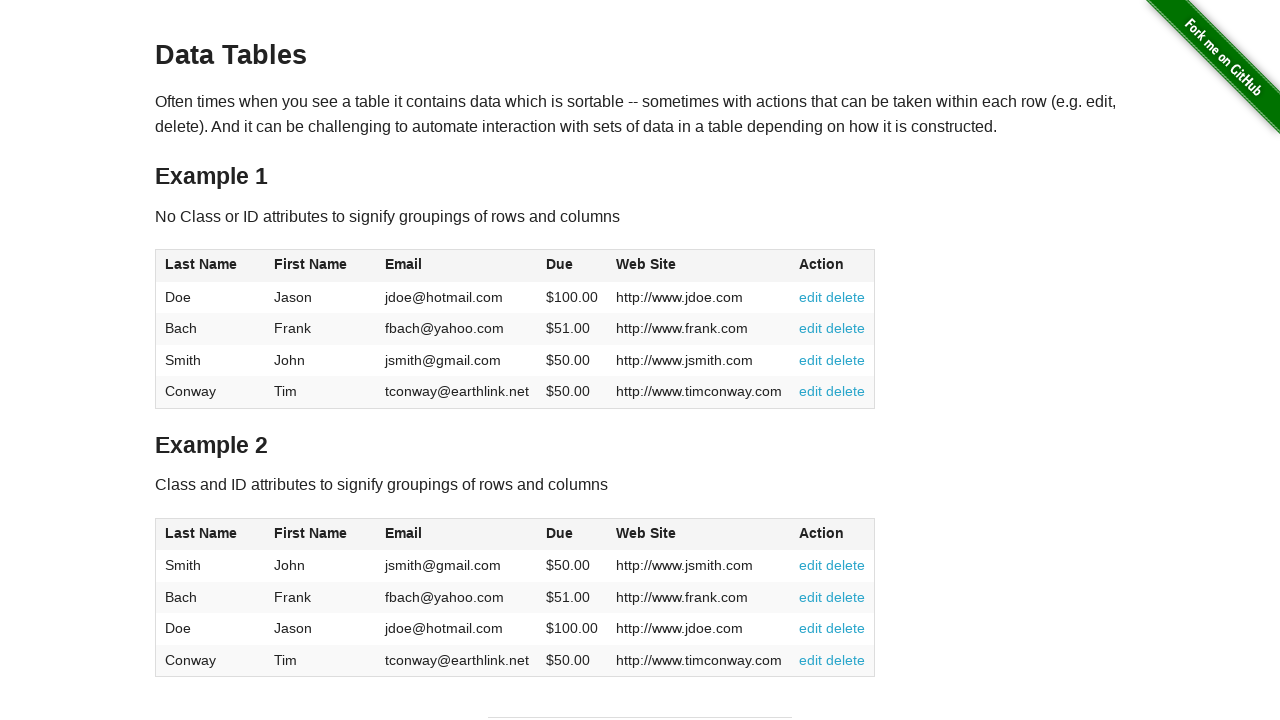